Tests the add-to-cart functionality on a grocery store practice site by finding a specific product (Cucumber) among multiple products and clicking its Add to Cart button.

Starting URL: https://rahulshettyacademy.com/seleniumPractise/#/

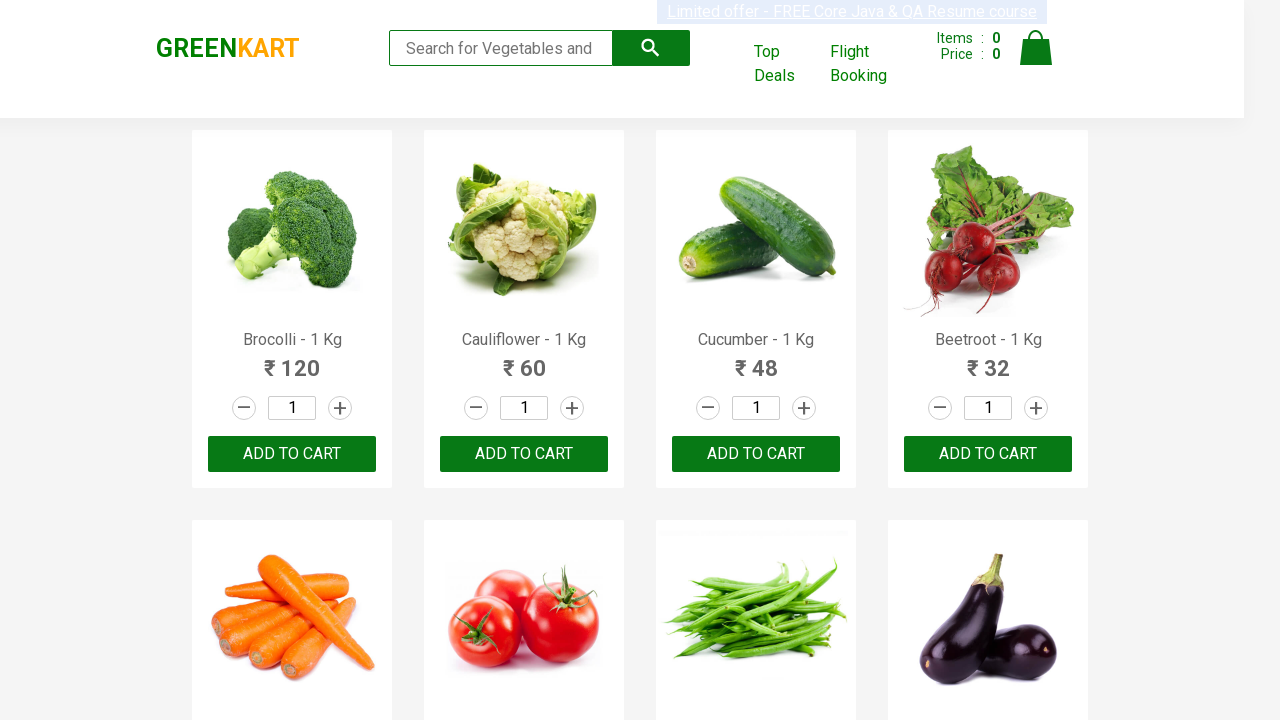

Waited for products container to load
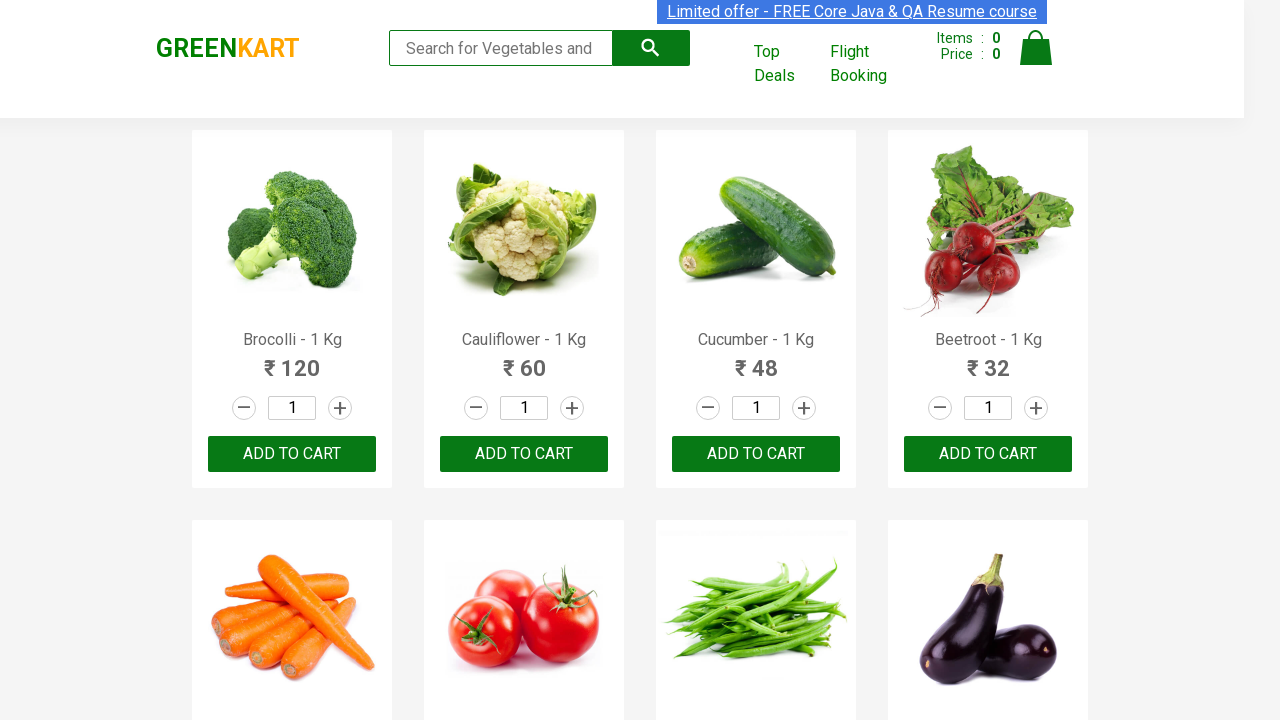

Retrieved all product title elements from the page
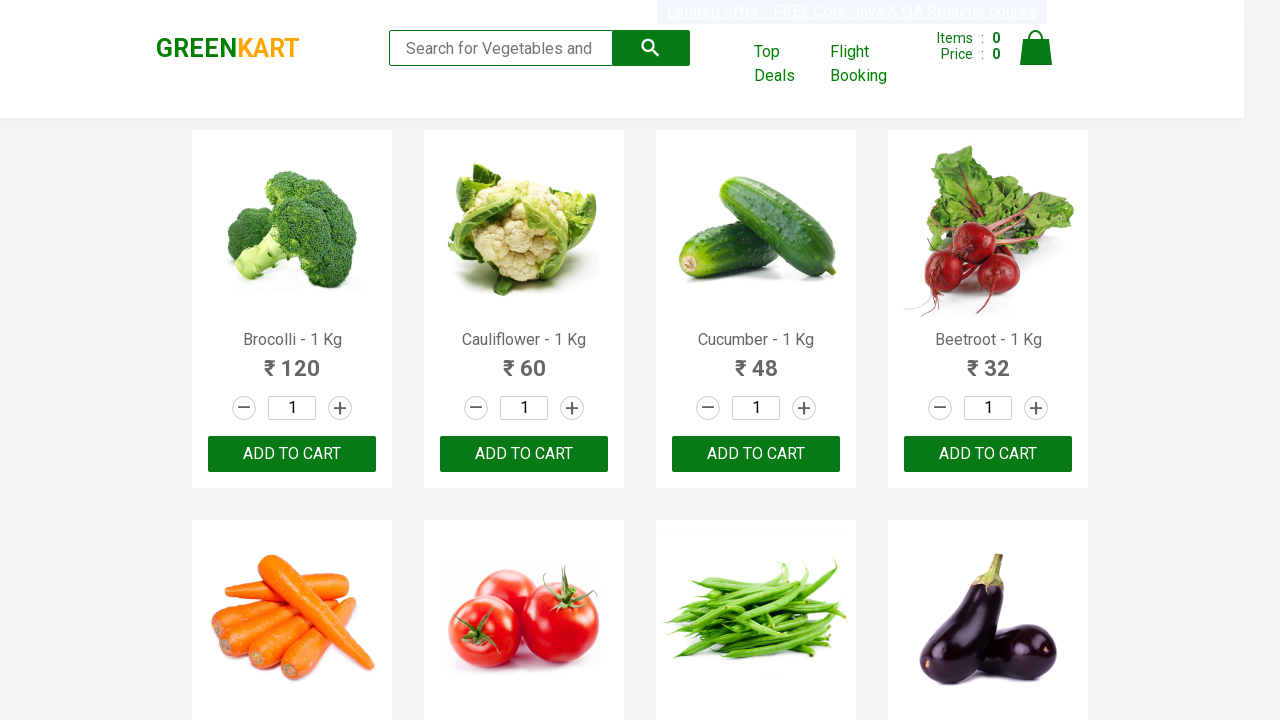

Found Cucumber product at index 2
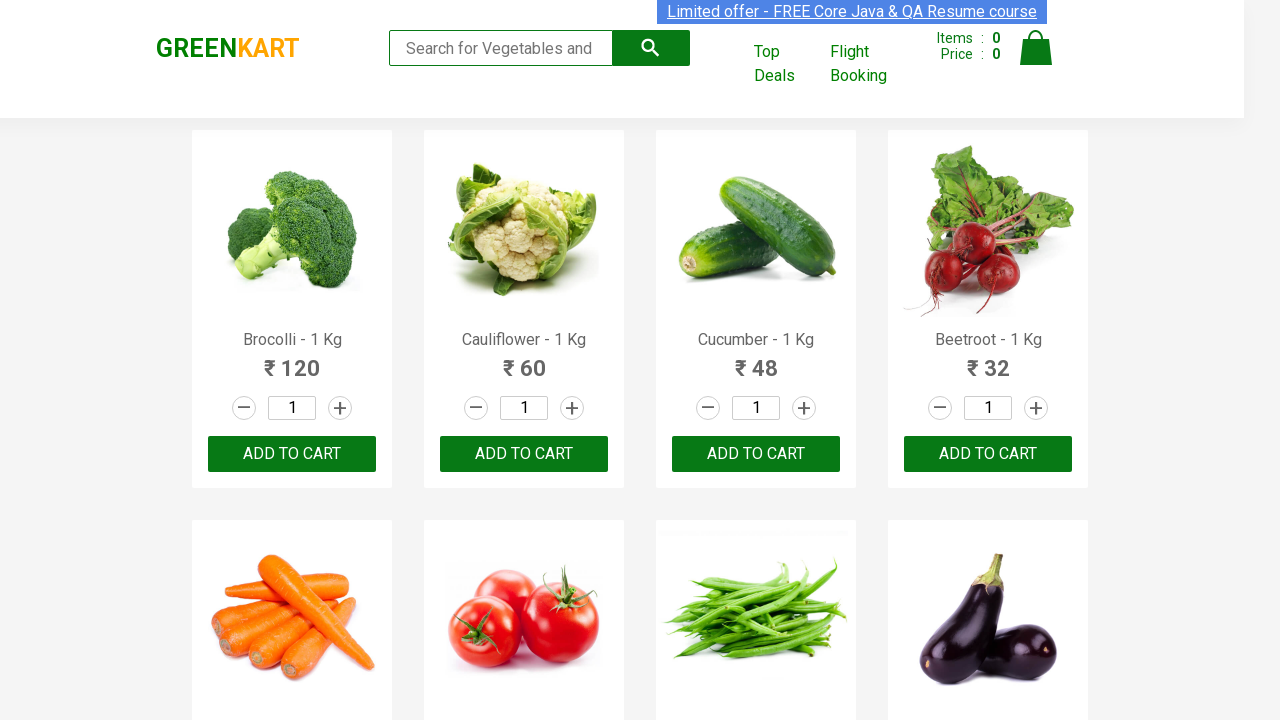

Retrieved all Add to Cart buttons
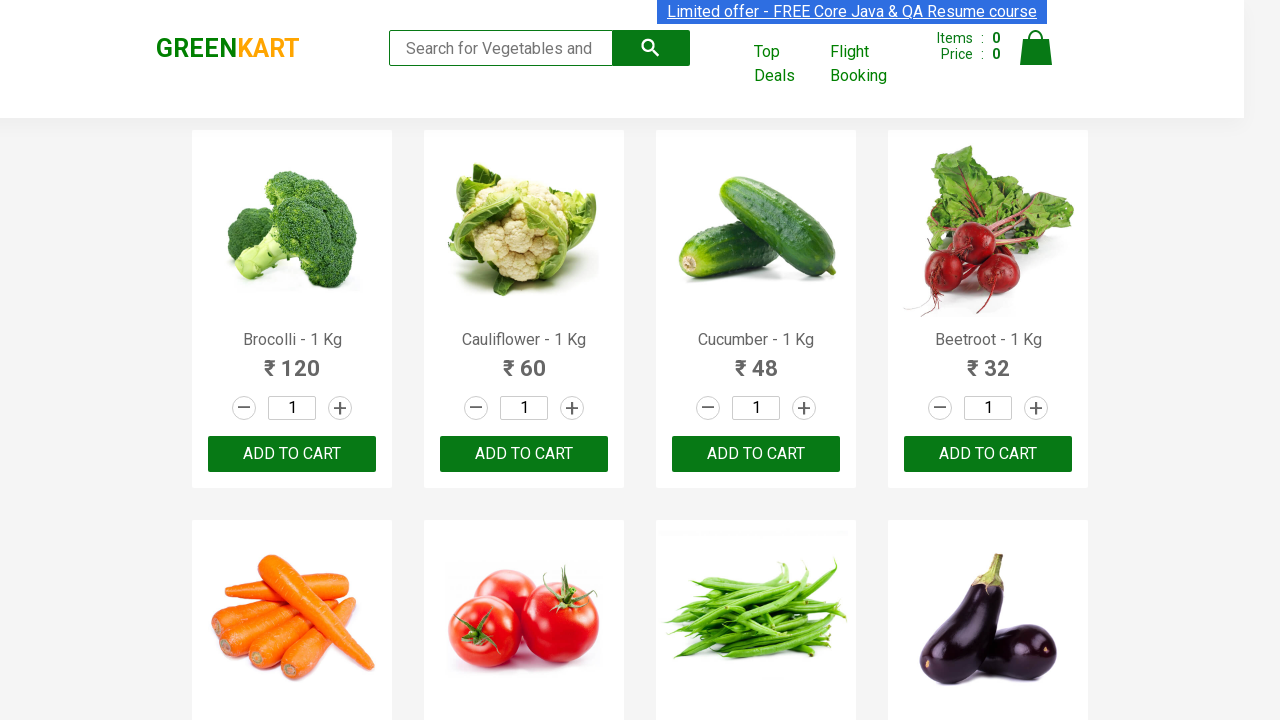

Clicked Add to Cart button for Cucumber product at (756, 454) on .product button >> nth=2
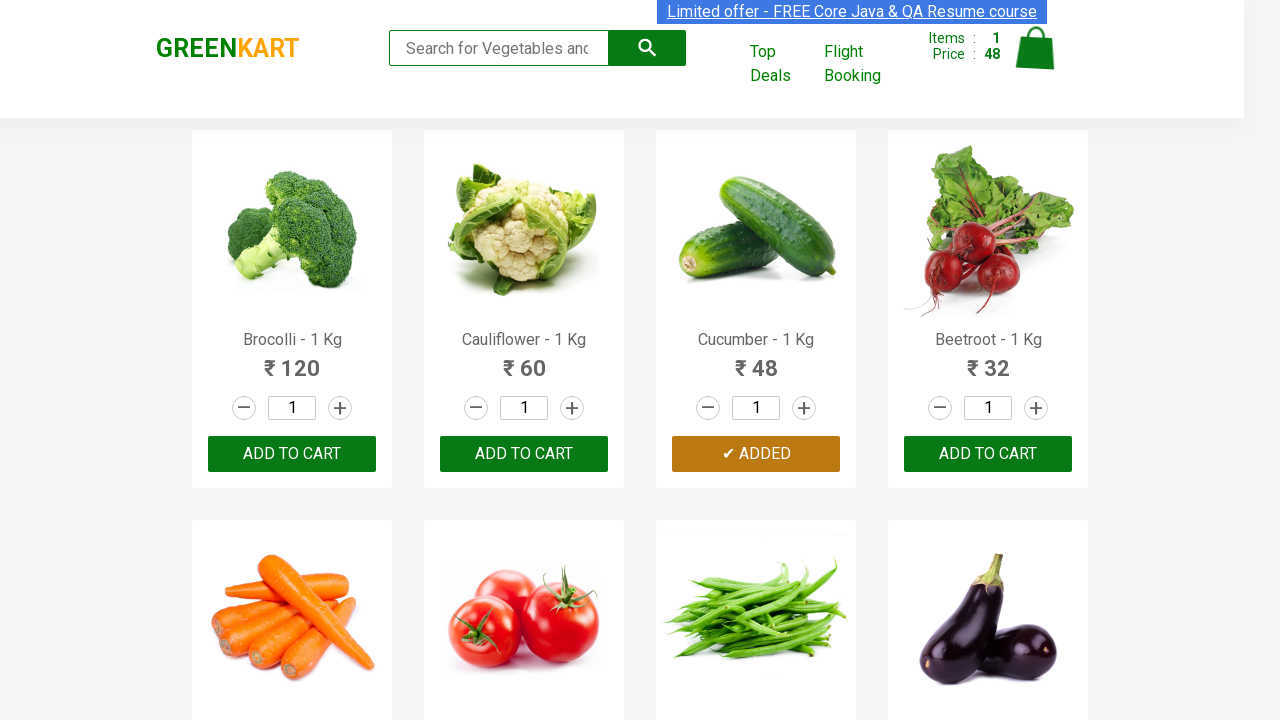

Waited for cart to update after adding product
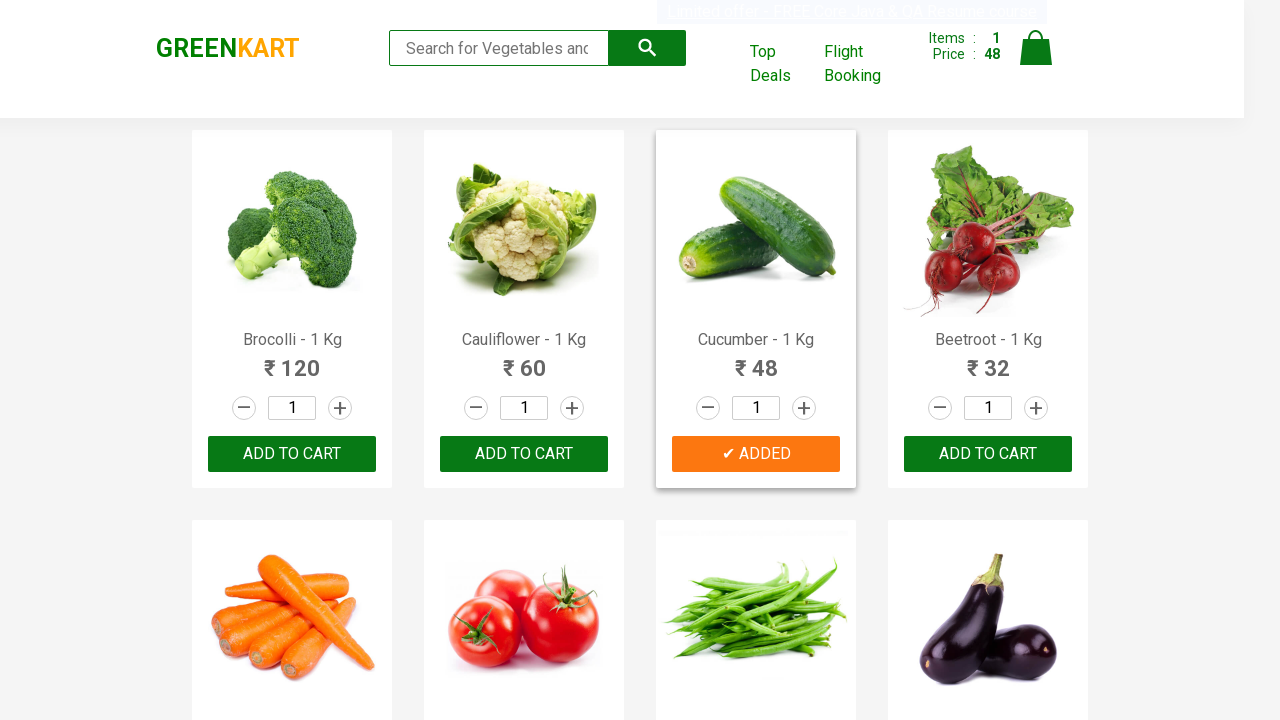

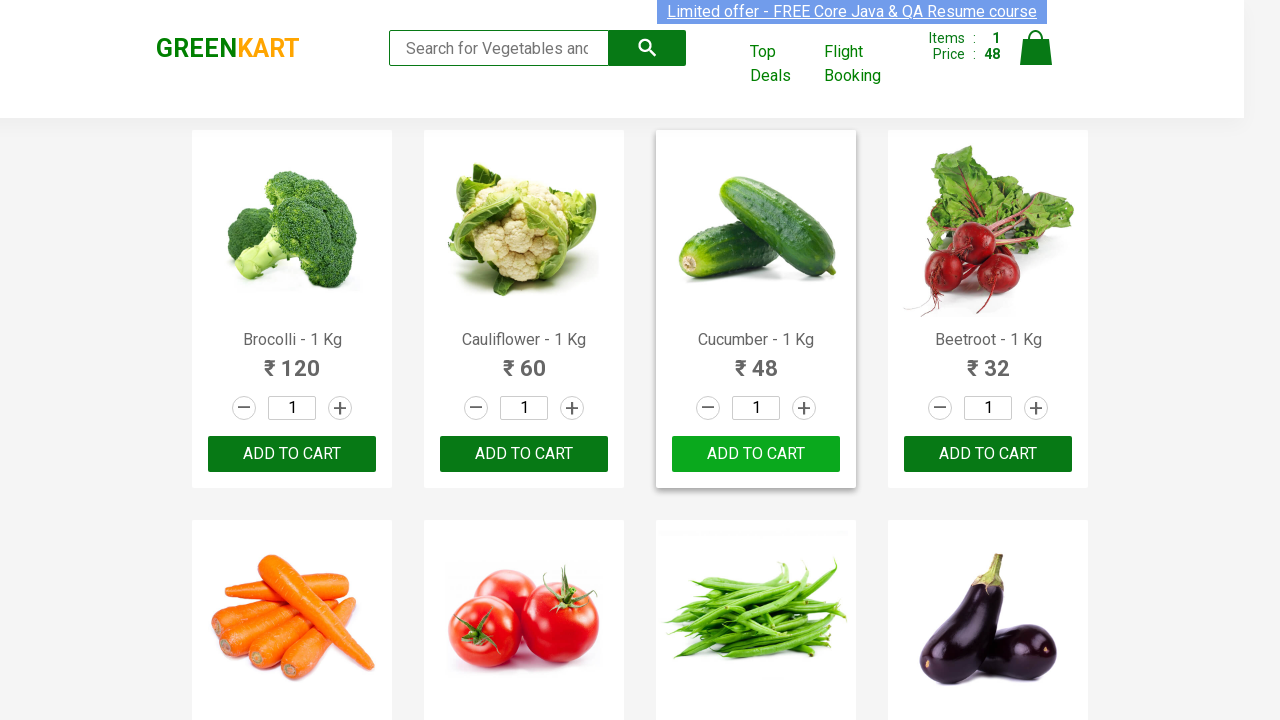